Tests A/B test opt-out by adding an opt-out cookie on the homepage before navigating to the A/B test page, then verifying the page shows "No A/B Test"

Starting URL: http://the-internet.herokuapp.com

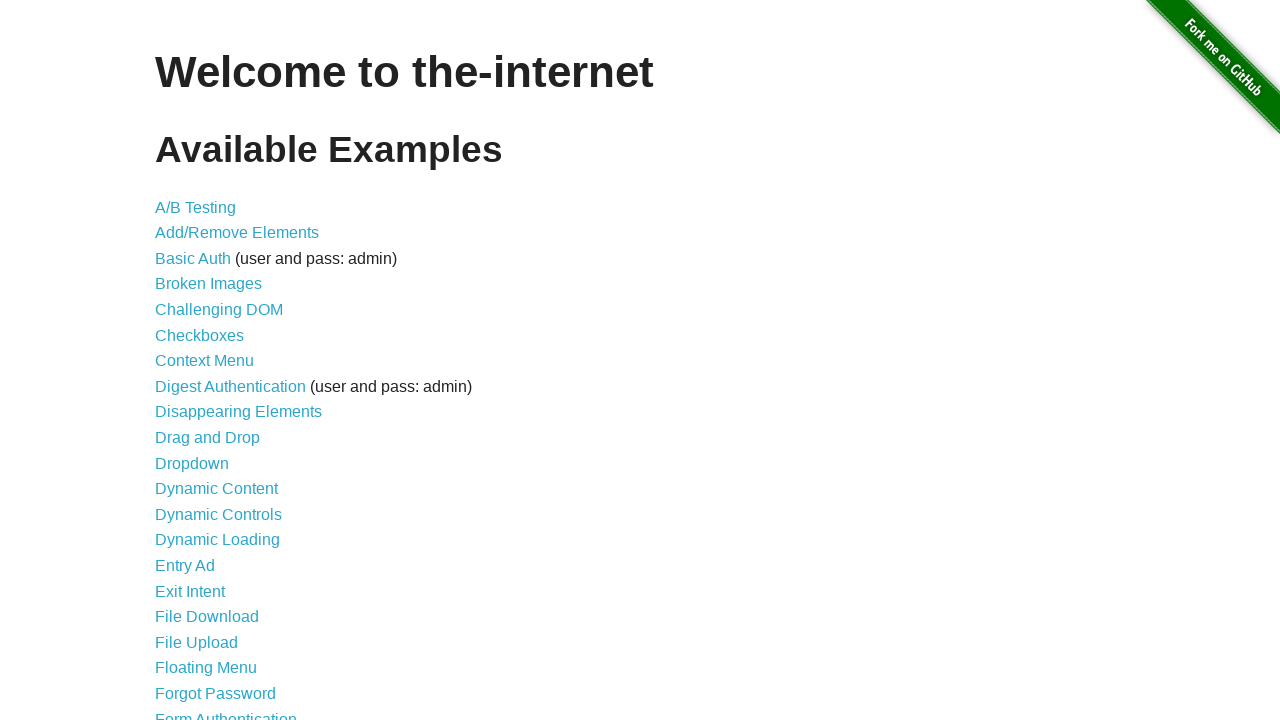

Added optimizelyOptOut cookie to context for A/B test opt-out
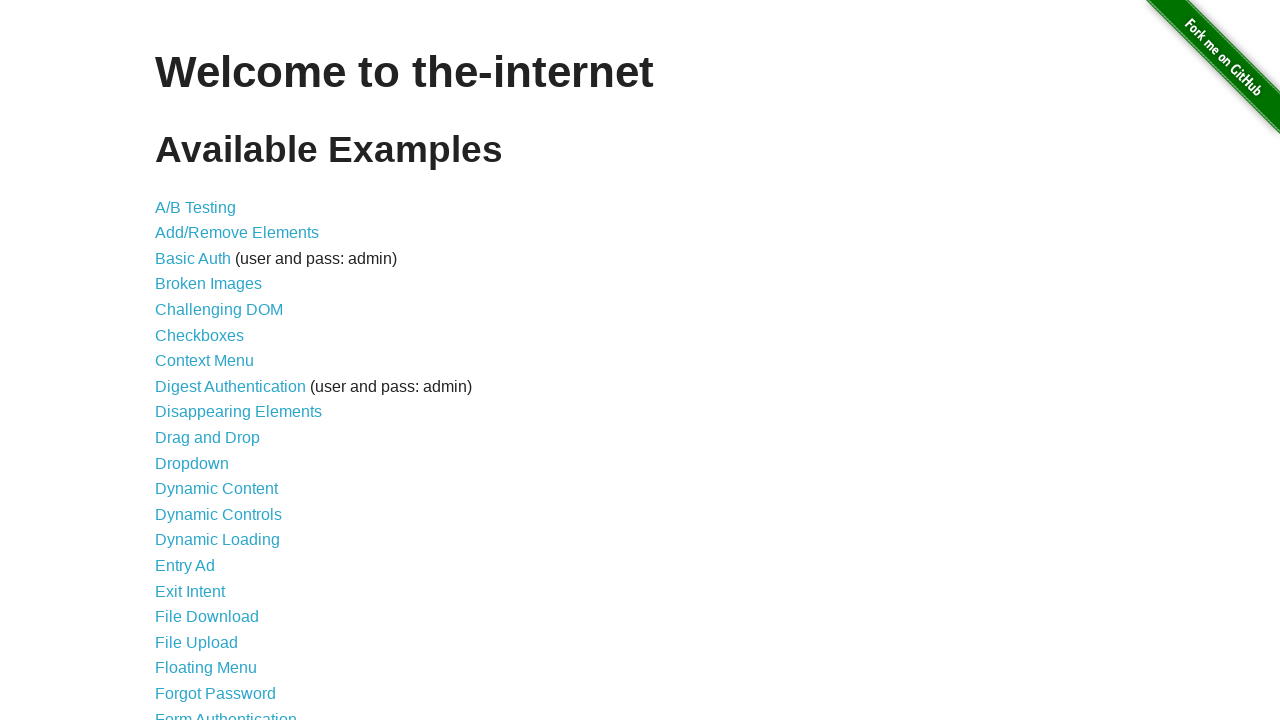

Navigated to A/B test page at /abtest
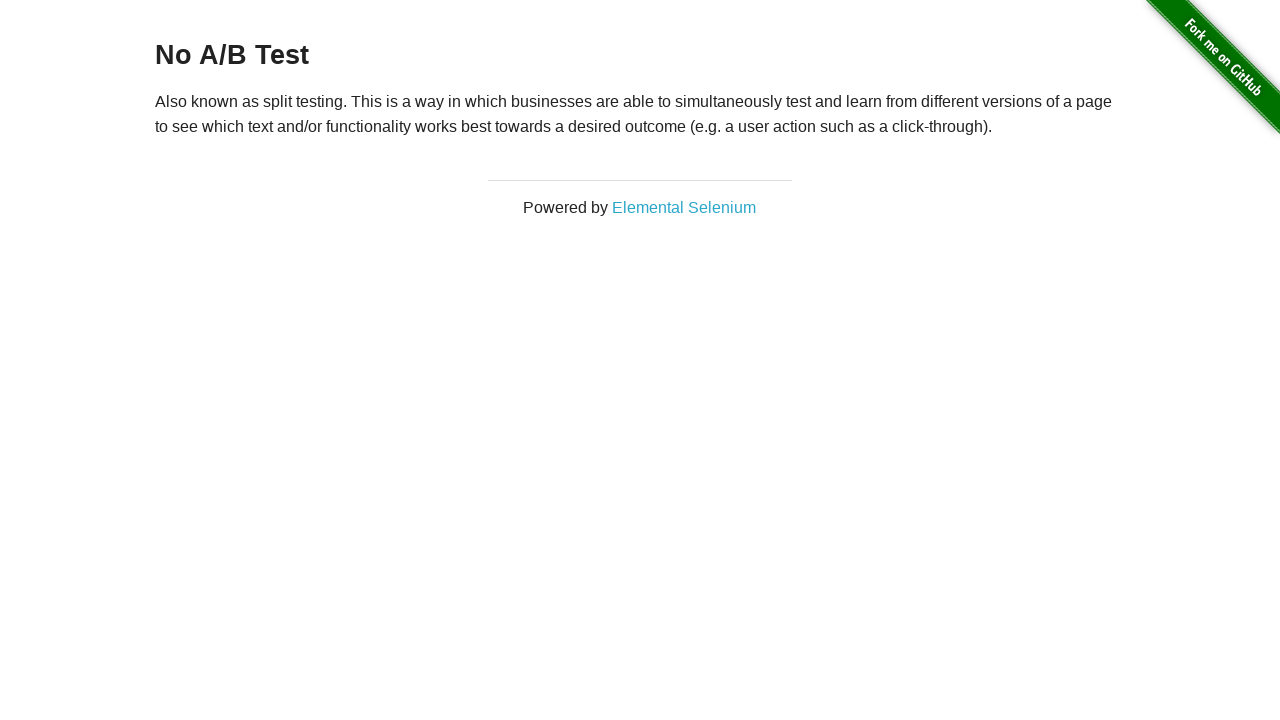

Retrieved heading text from page
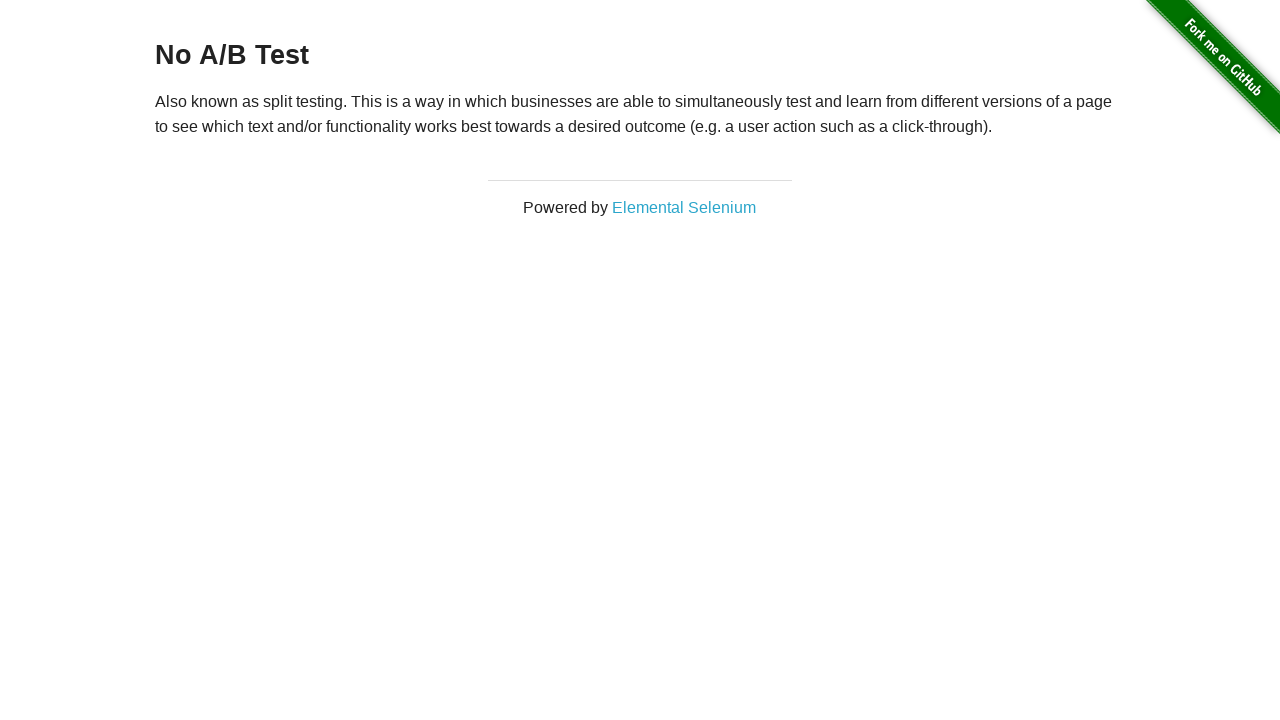

Verified heading displays 'No A/B Test' confirming opt-out cookie worked
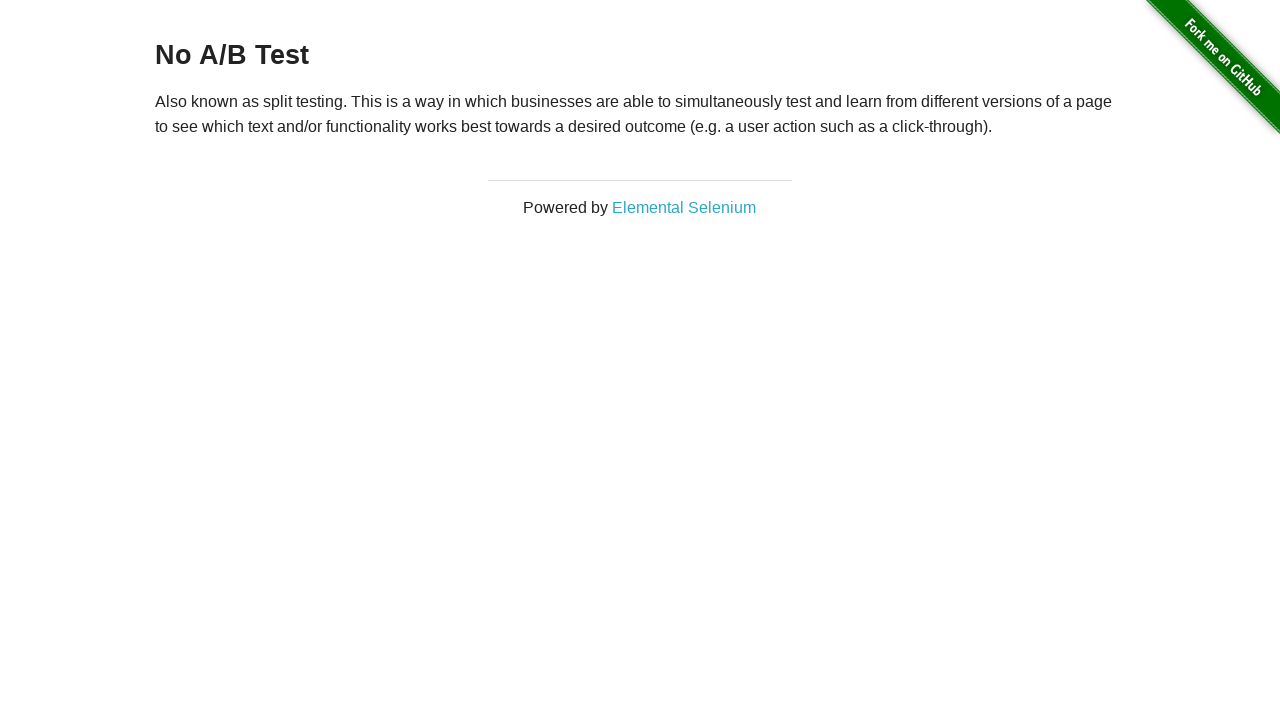

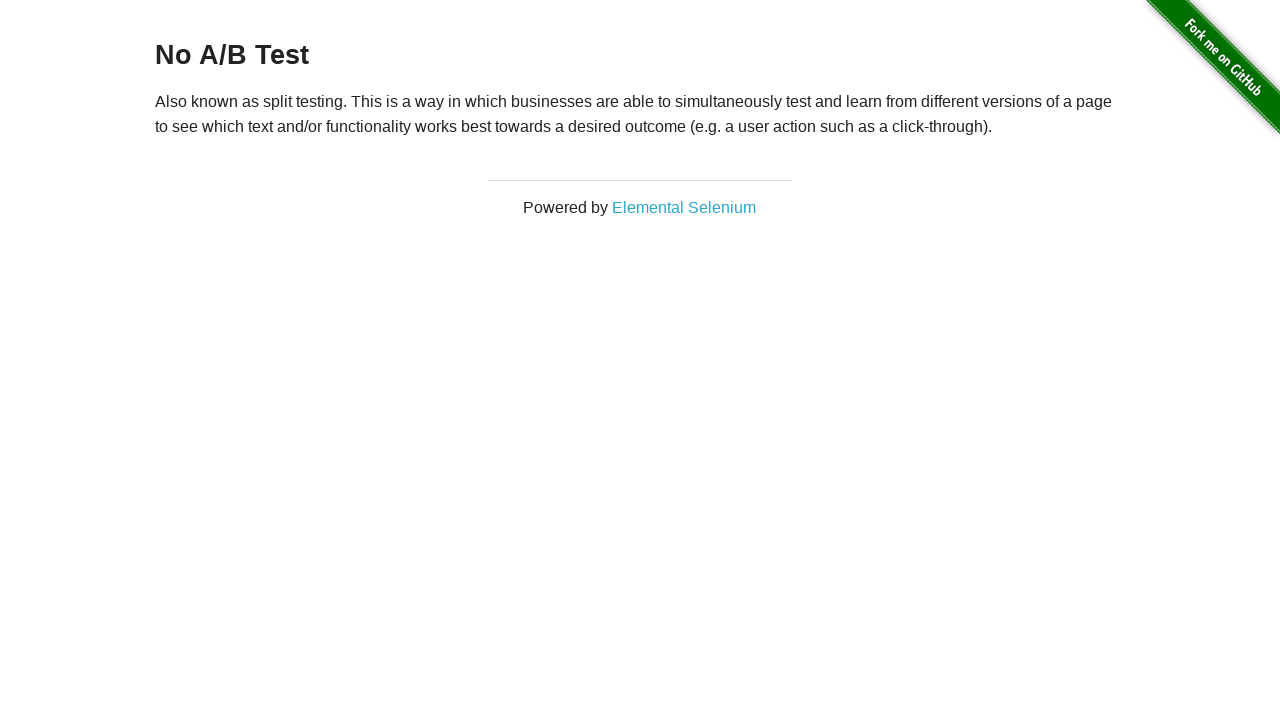